Tests that age value of zero is permitted in the fan registration form by filling name, email, and age fields then submitting

Starting URL: https://davi-vert.vercel.app/index.html

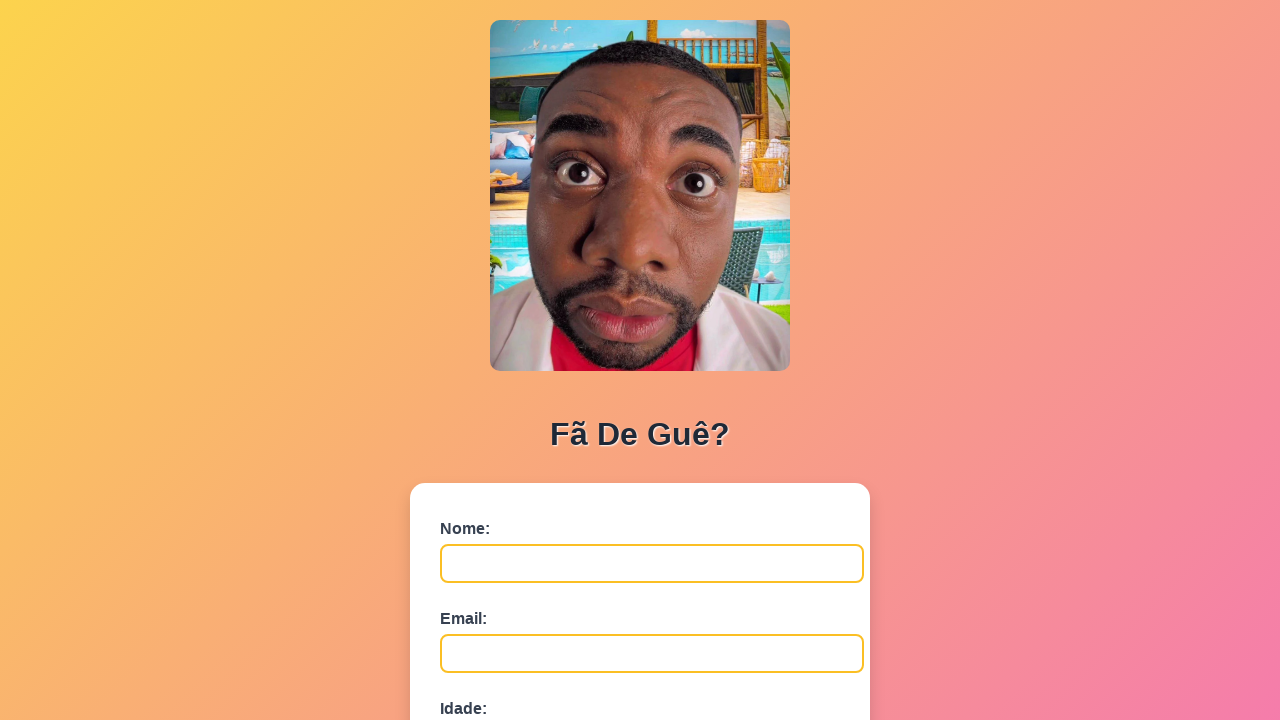

Filled name field with 'Teste' on #nome
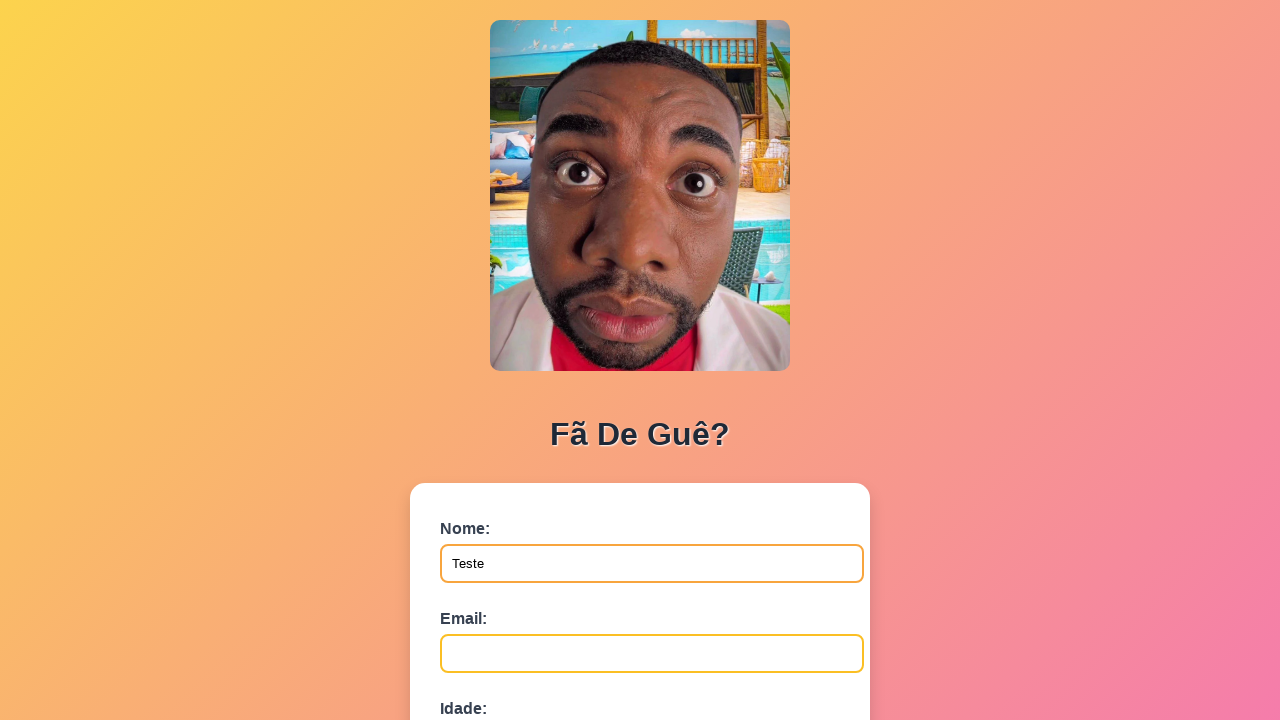

Filled email field with 'teste@email.com' on #email
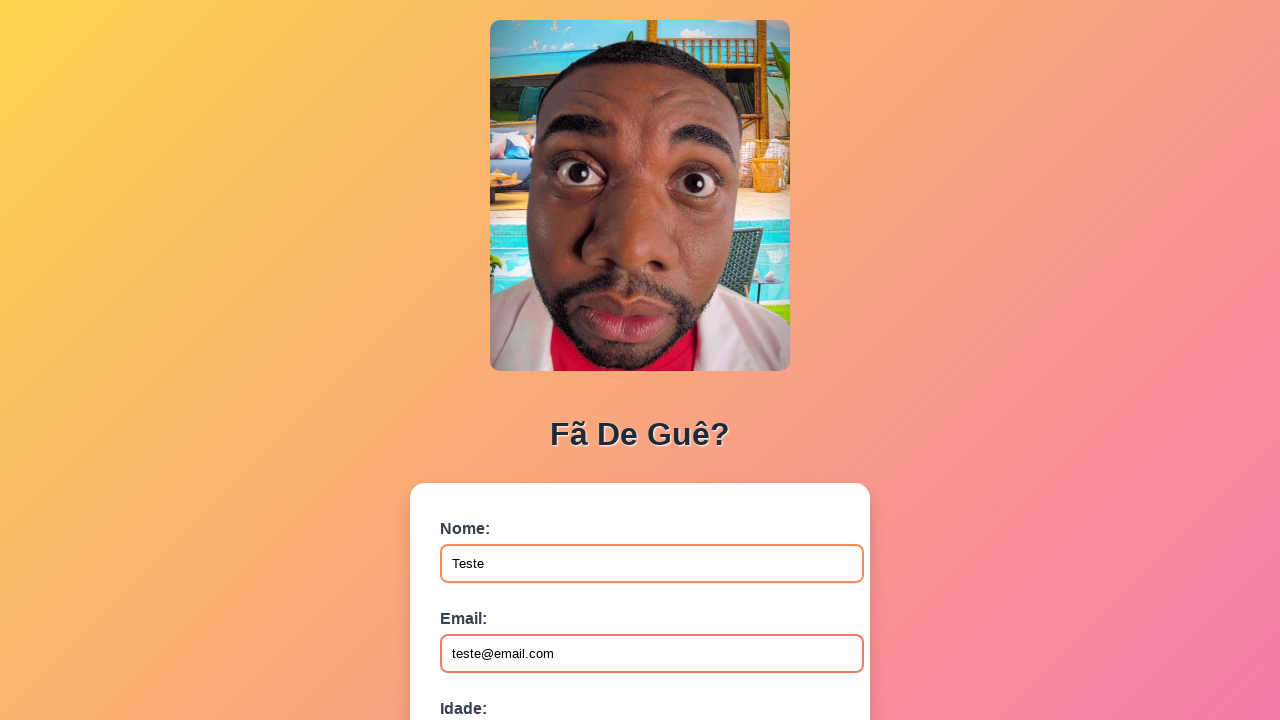

Filled age field with '0' to test zero age is permitted on #idade
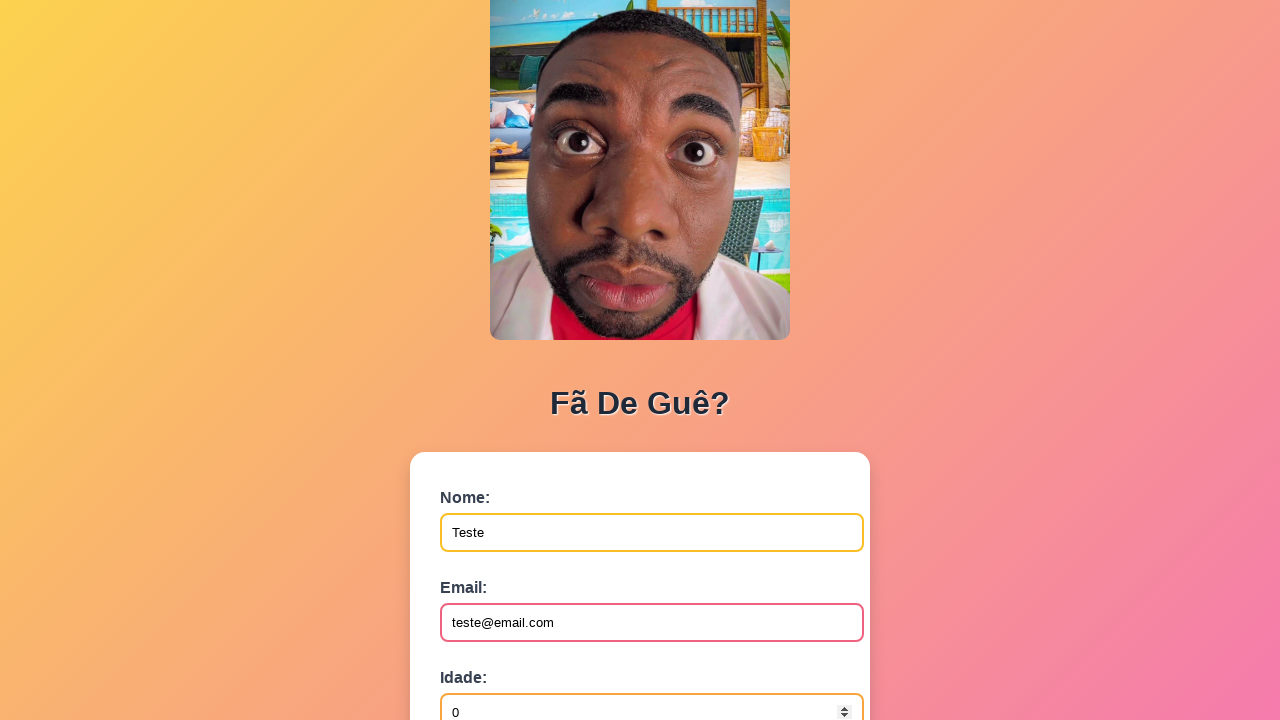

Clicked submit button to submit fan registration form at (490, 569) on button[type='submit']
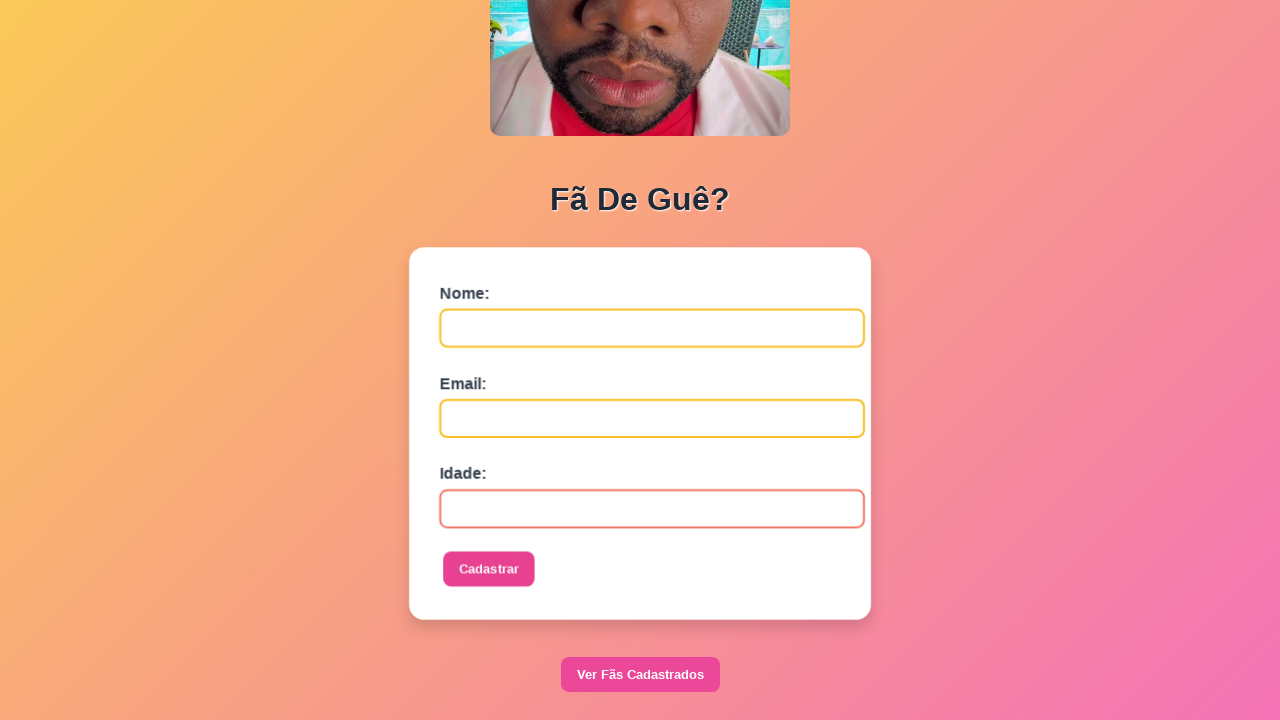

Set up dialog handler to accept any alerts
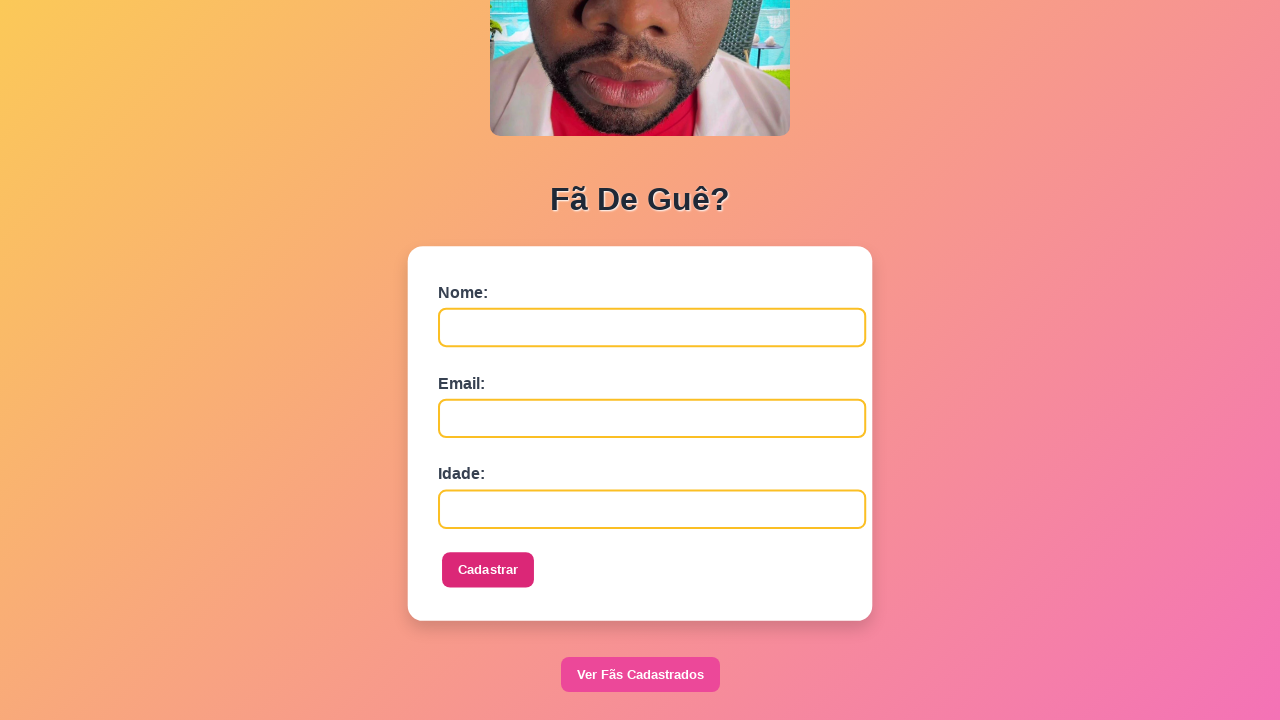

Waited 1000ms for form submission to complete
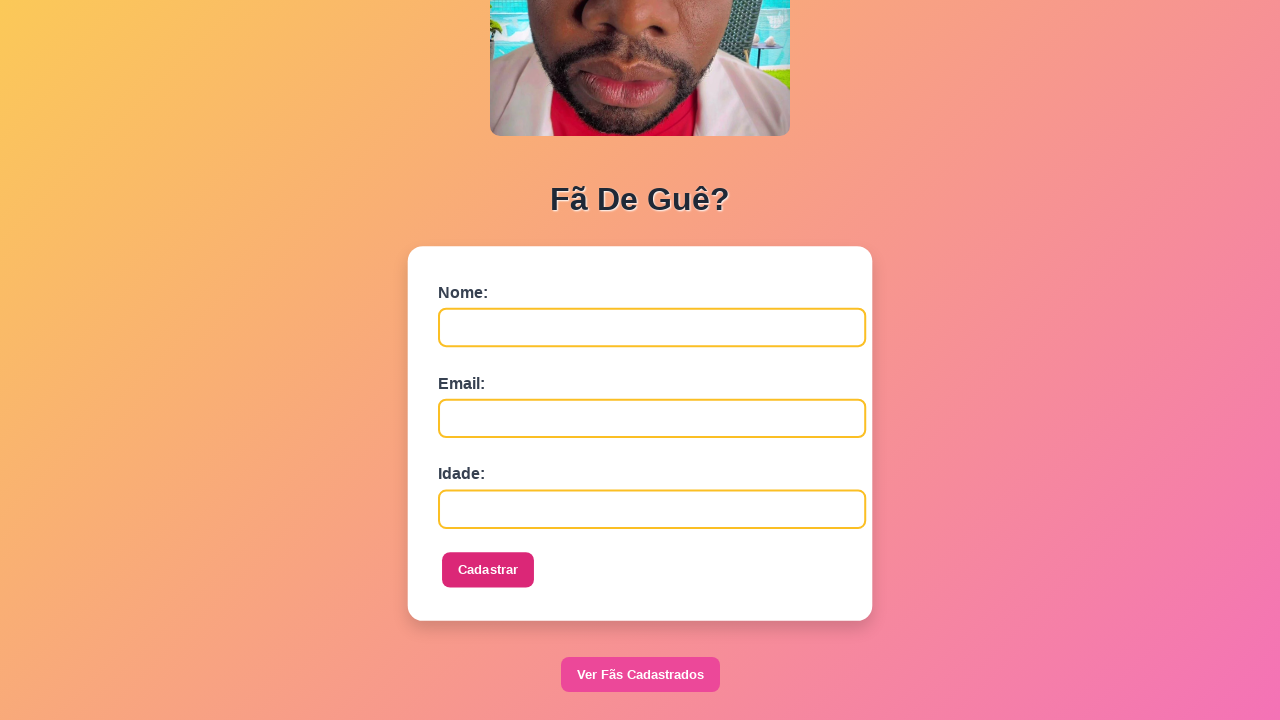

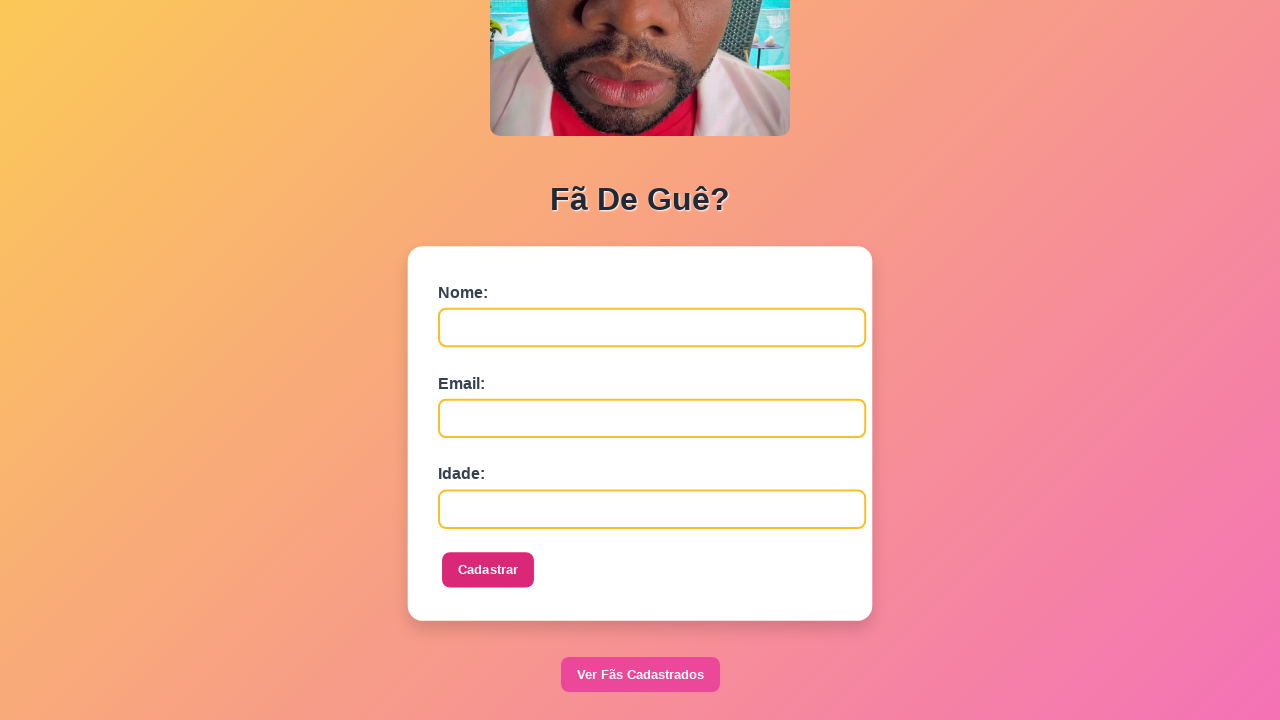